Verifies that the logo image is displayed on the page

Starting URL: https://phptravels.com/demo/

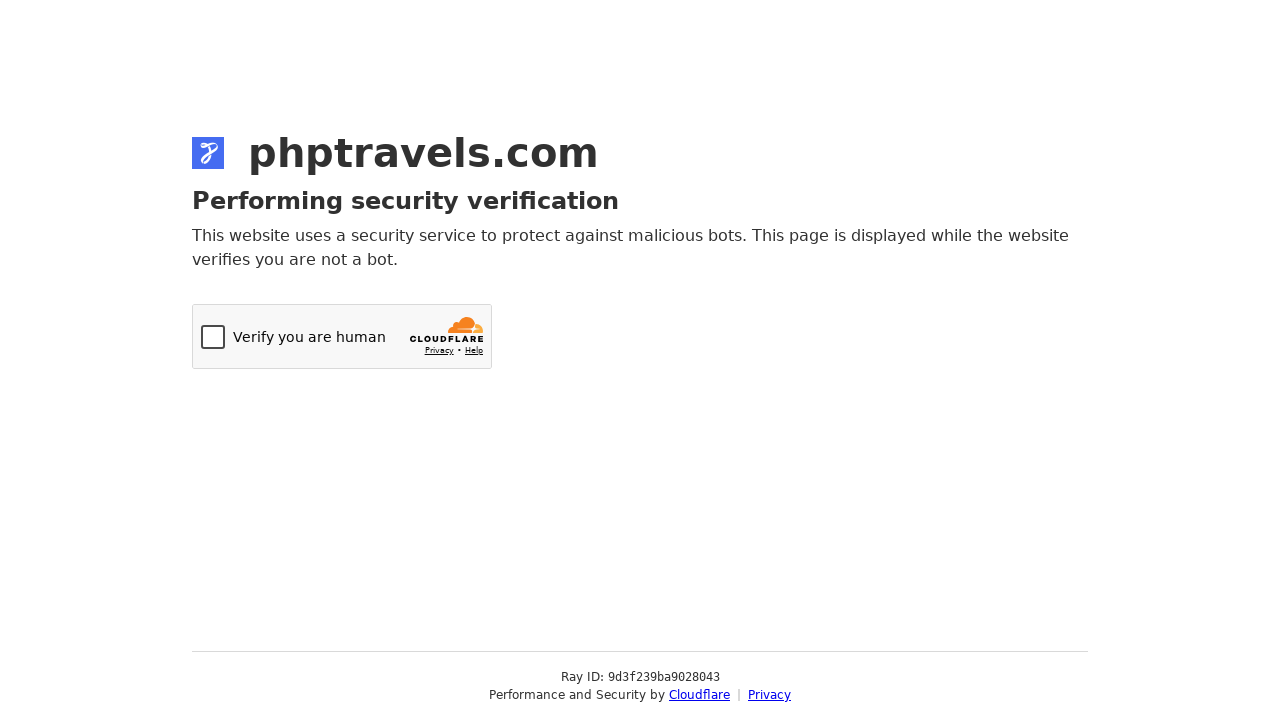

Navigated to https://phptravels.com/demo/
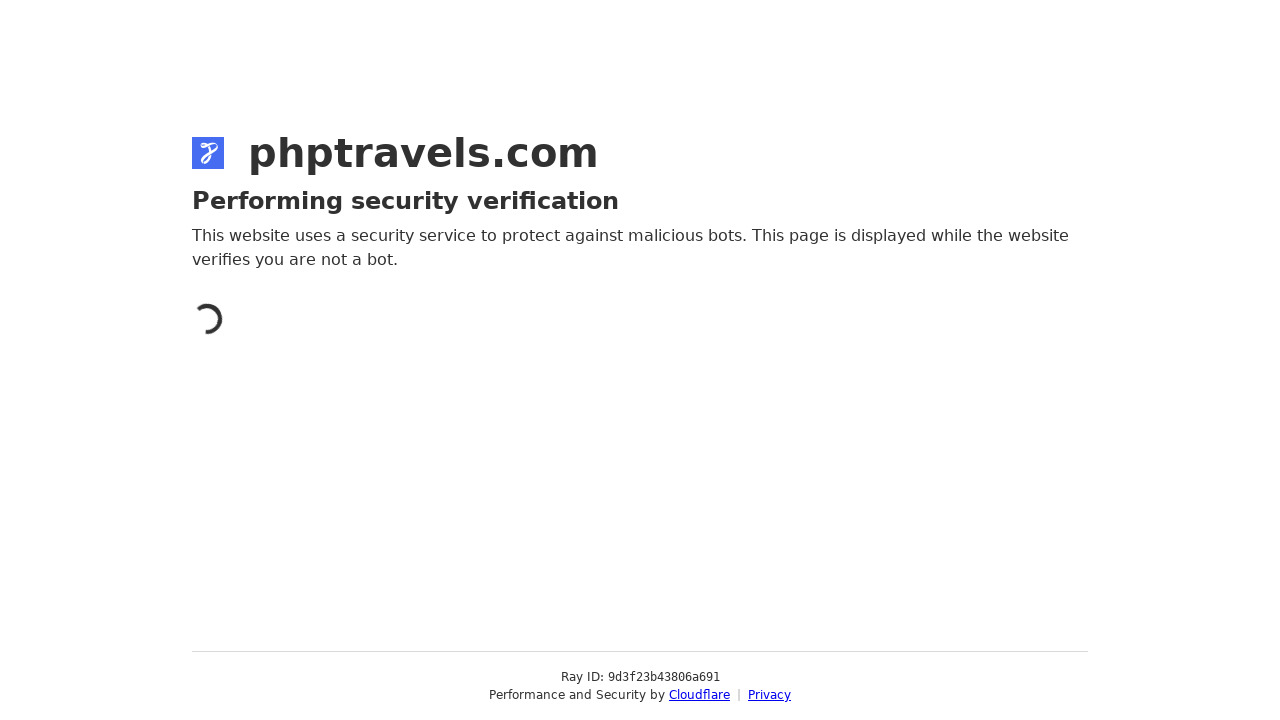

Located the first image element (logo)
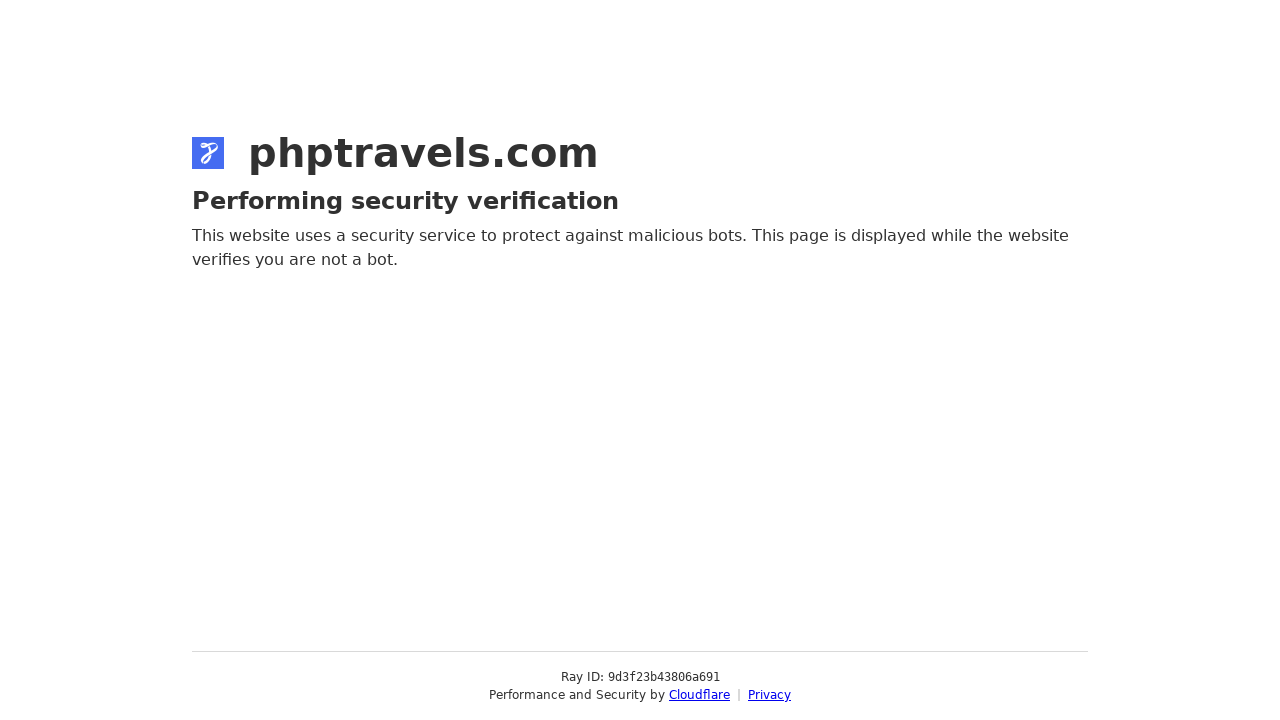

Verified that the logo image is displayed on the page
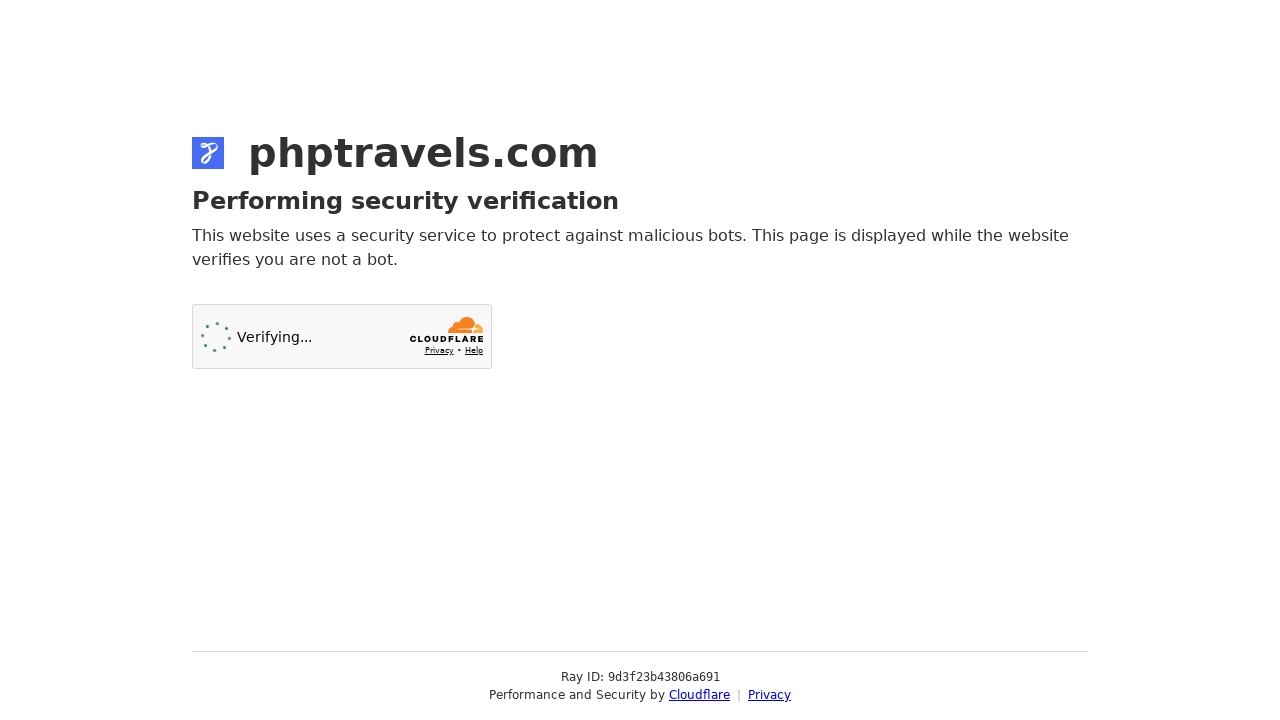

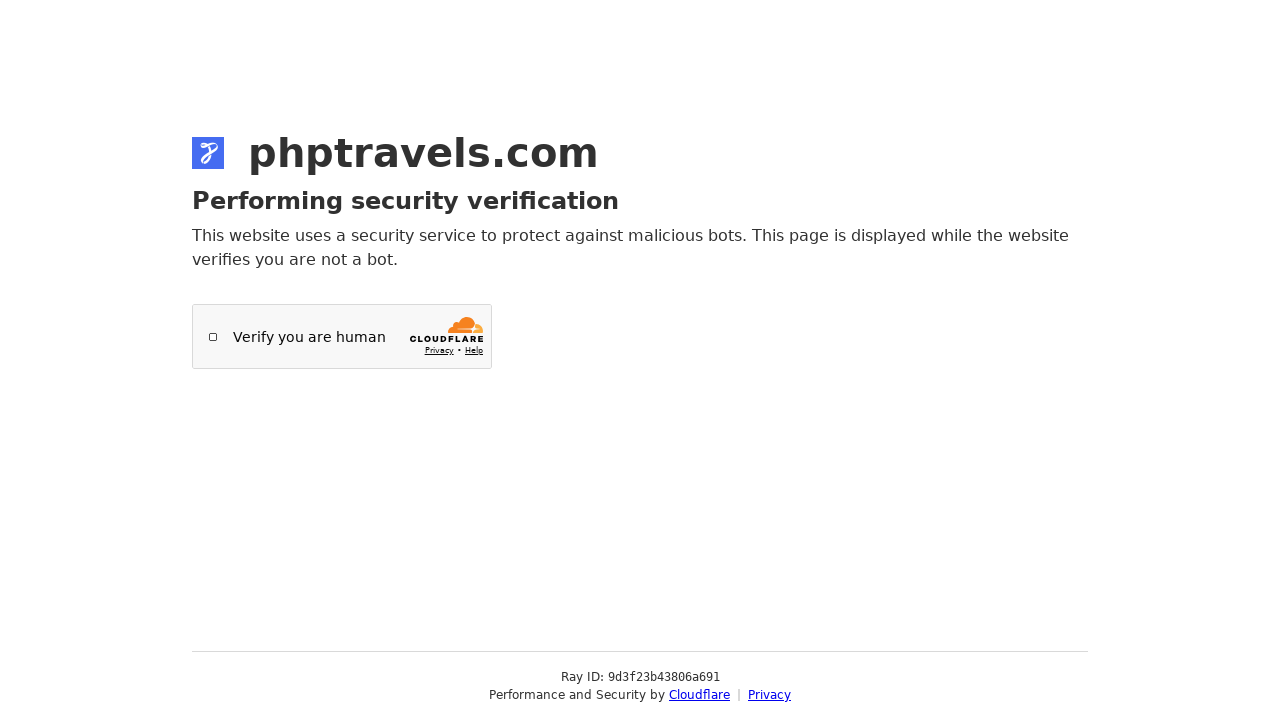